Tests error states and user feedback by performing searches and checking for loading states and error messages

Starting URL: https://describe-it-lovat.vercel.app

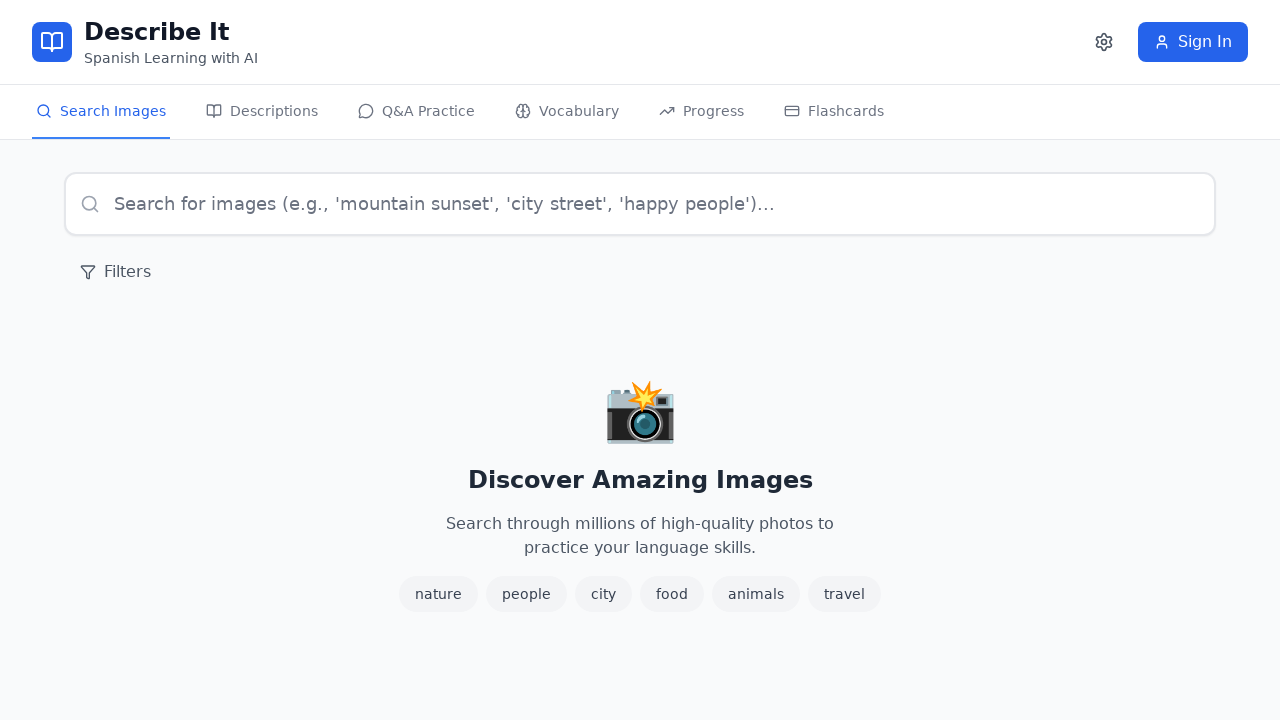

Page loaded and DOM content ready
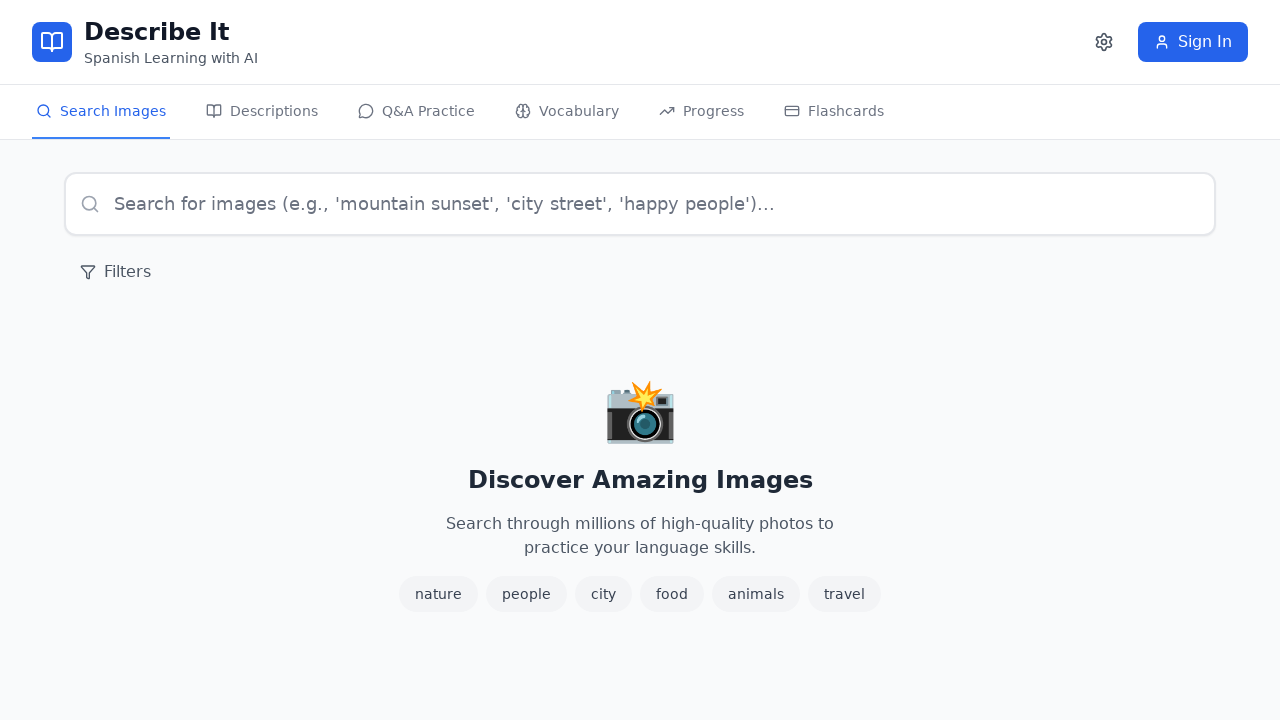

Search input field is visible
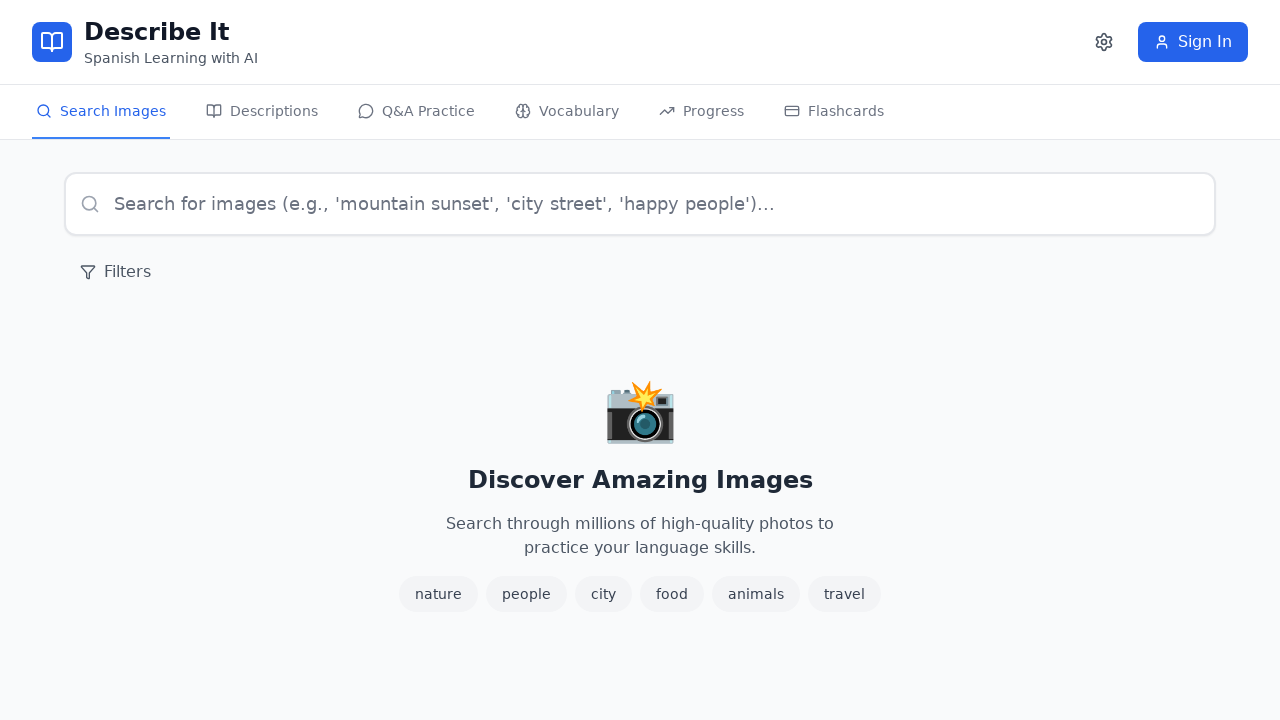

Cleared search input field on input[placeholder*="Search for images"]
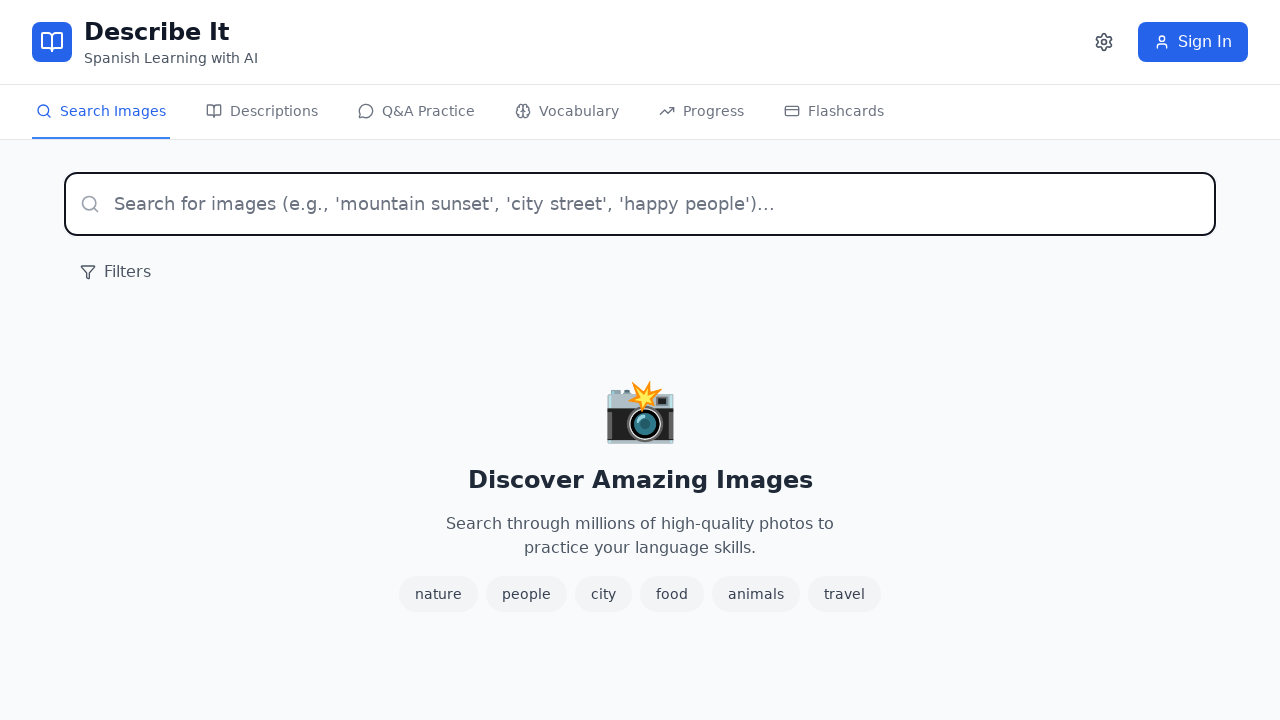

Pressed Enter to search with empty query
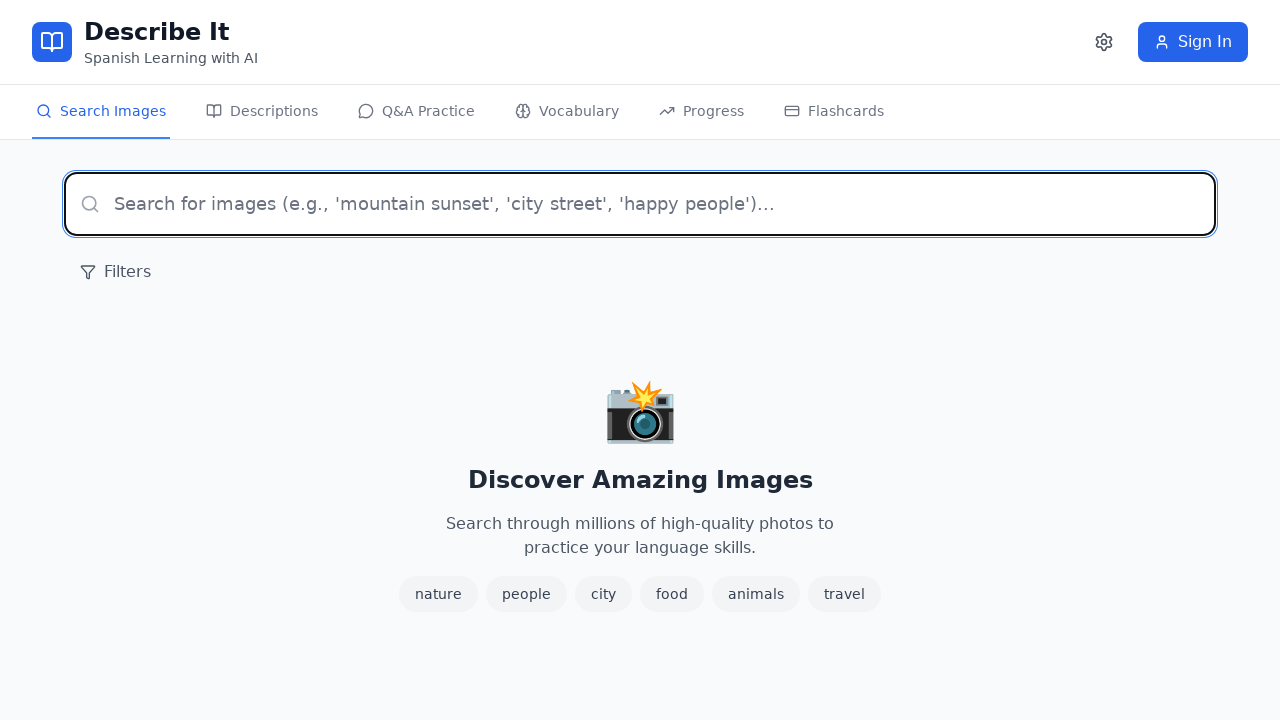

Waited for error state to appear
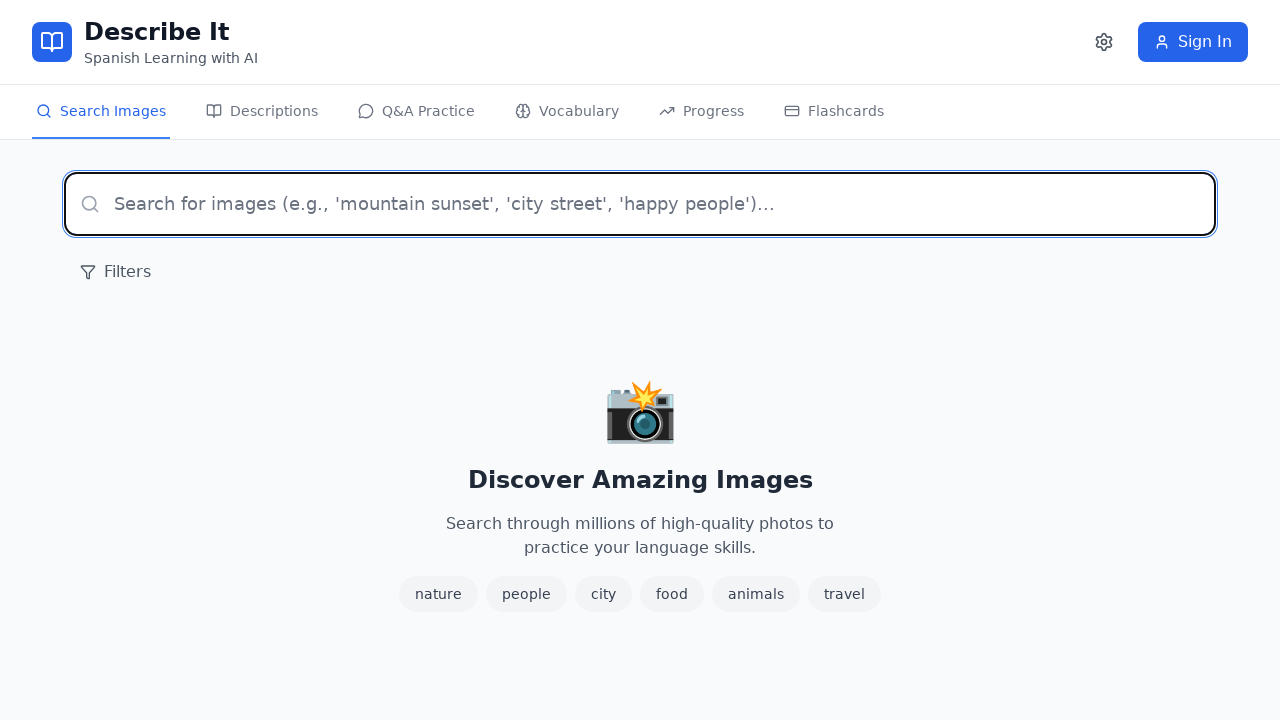

Filled search input with 'test search query' on input[placeholder*="Search for images"]
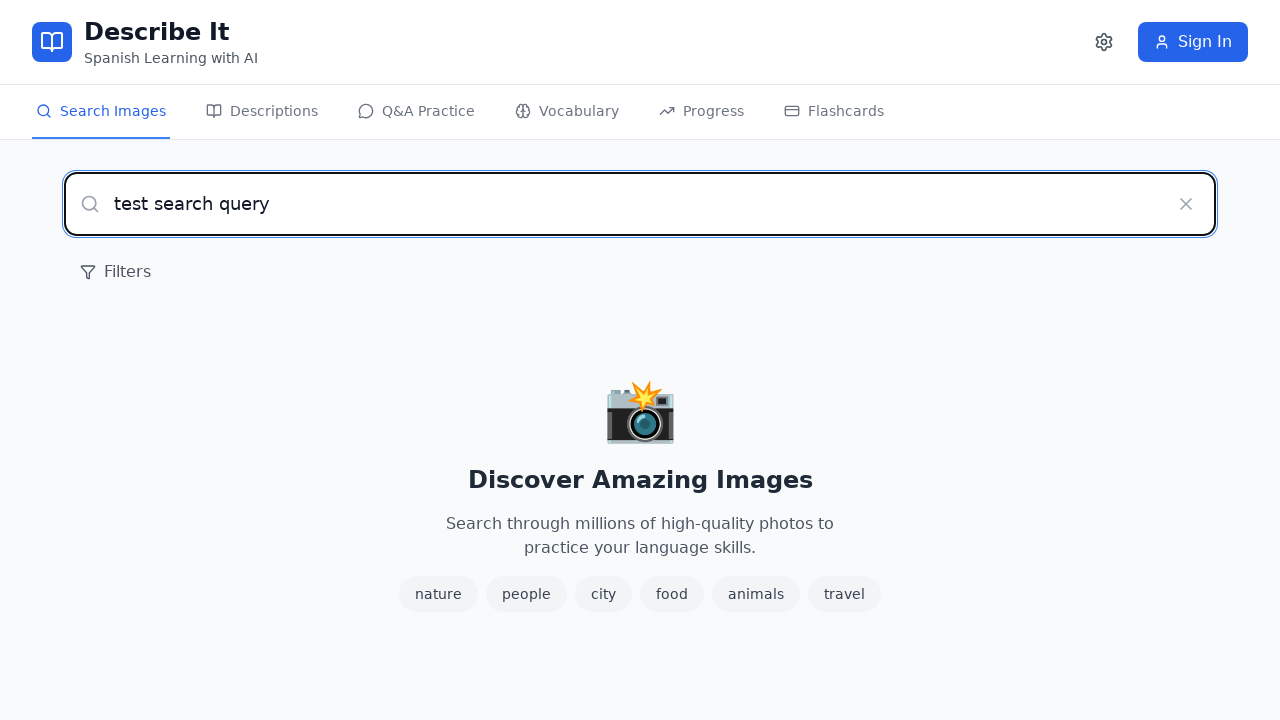

Waited for search input processing
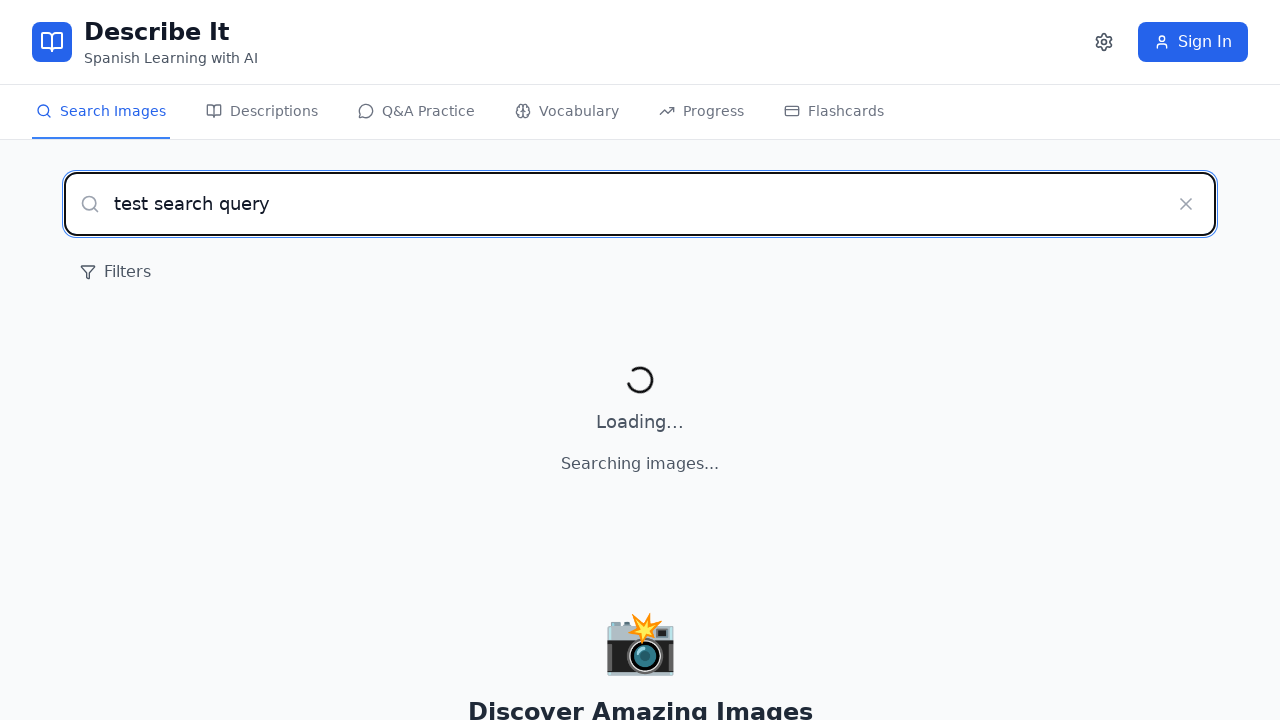

Waited for search results to load
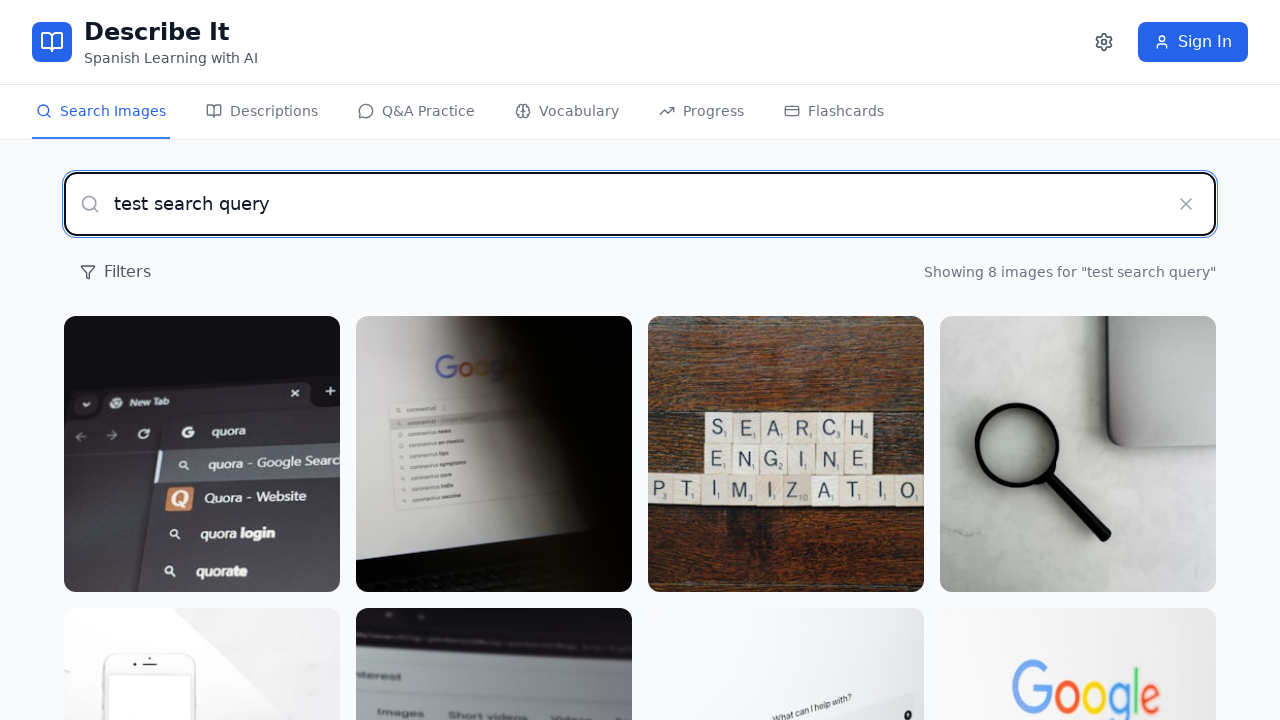

Located image results elements
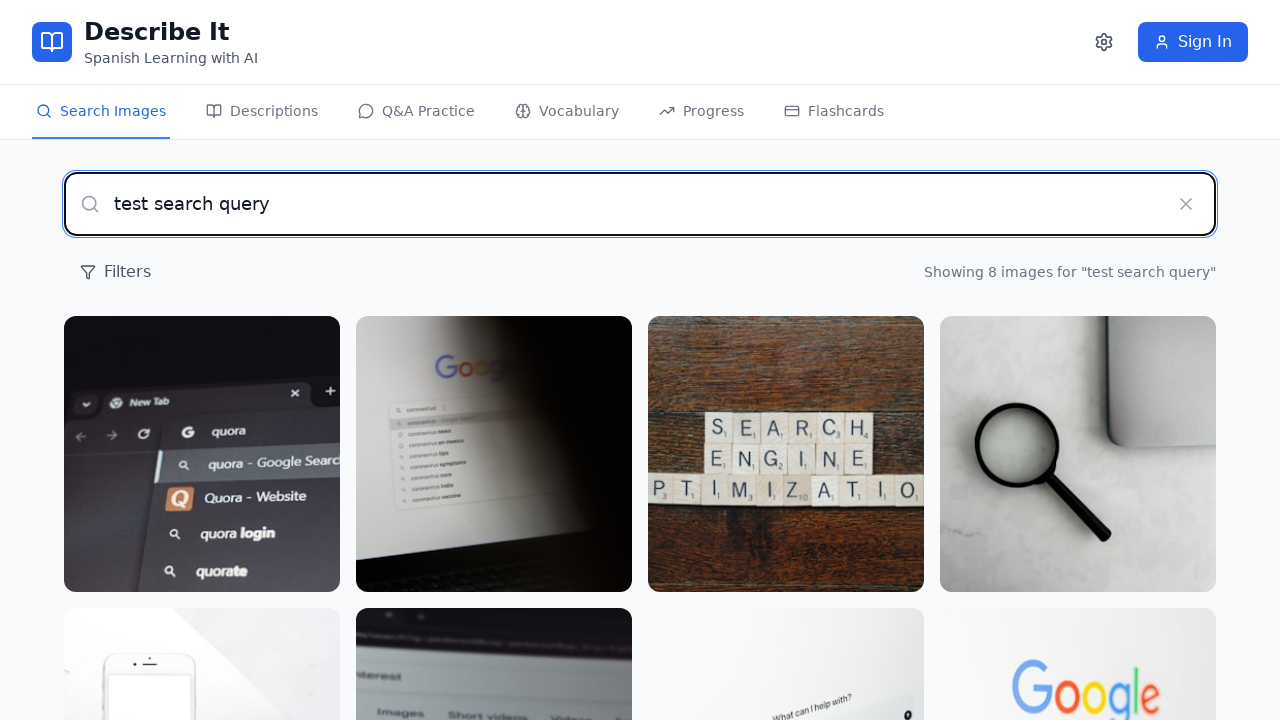

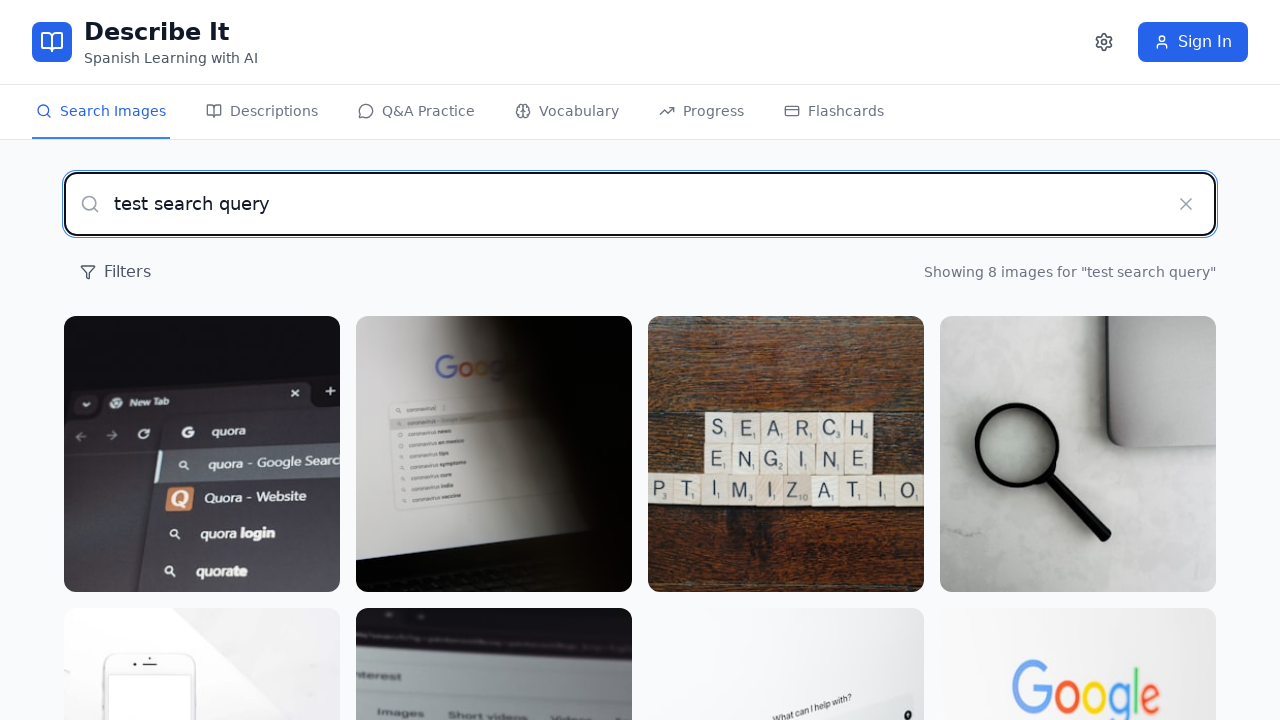